Counts the number of links in the first column of the footer and verifies there are 5 links

Starting URL: https://rahulshettyacademy.com/AutomationPractice

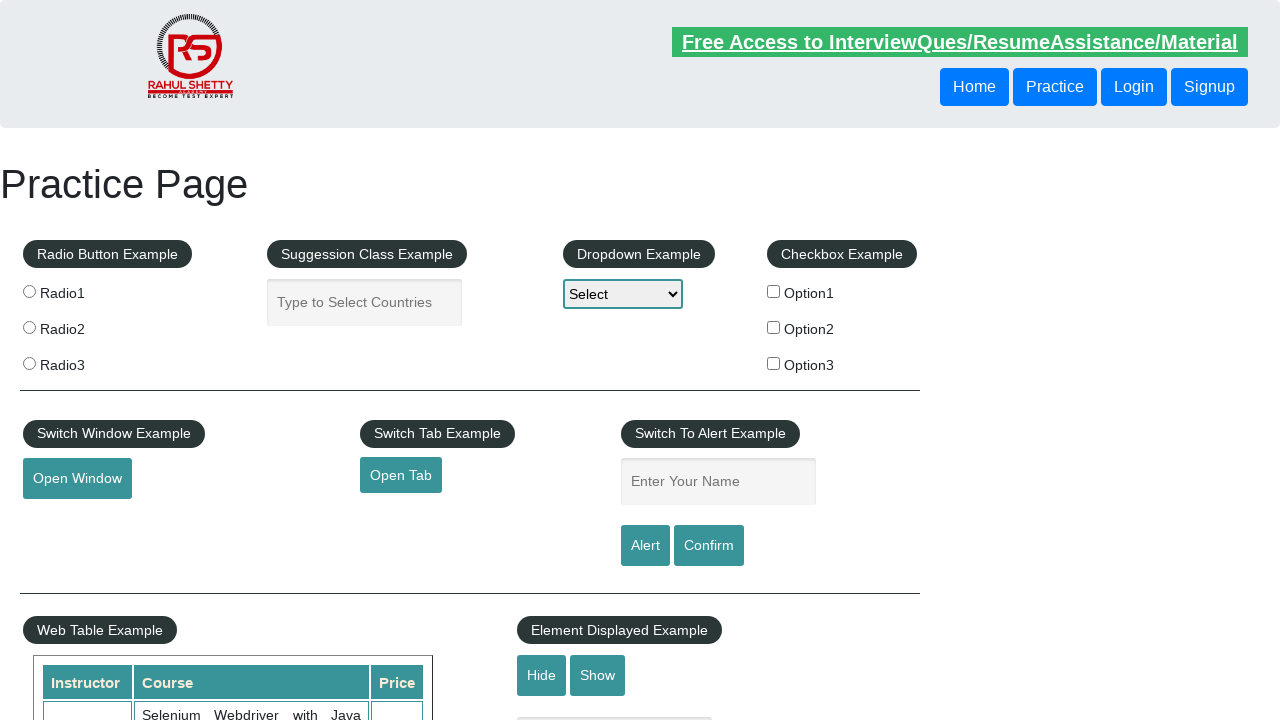

Navigated to https://rahulshettyacademy.com/AutomationPractice
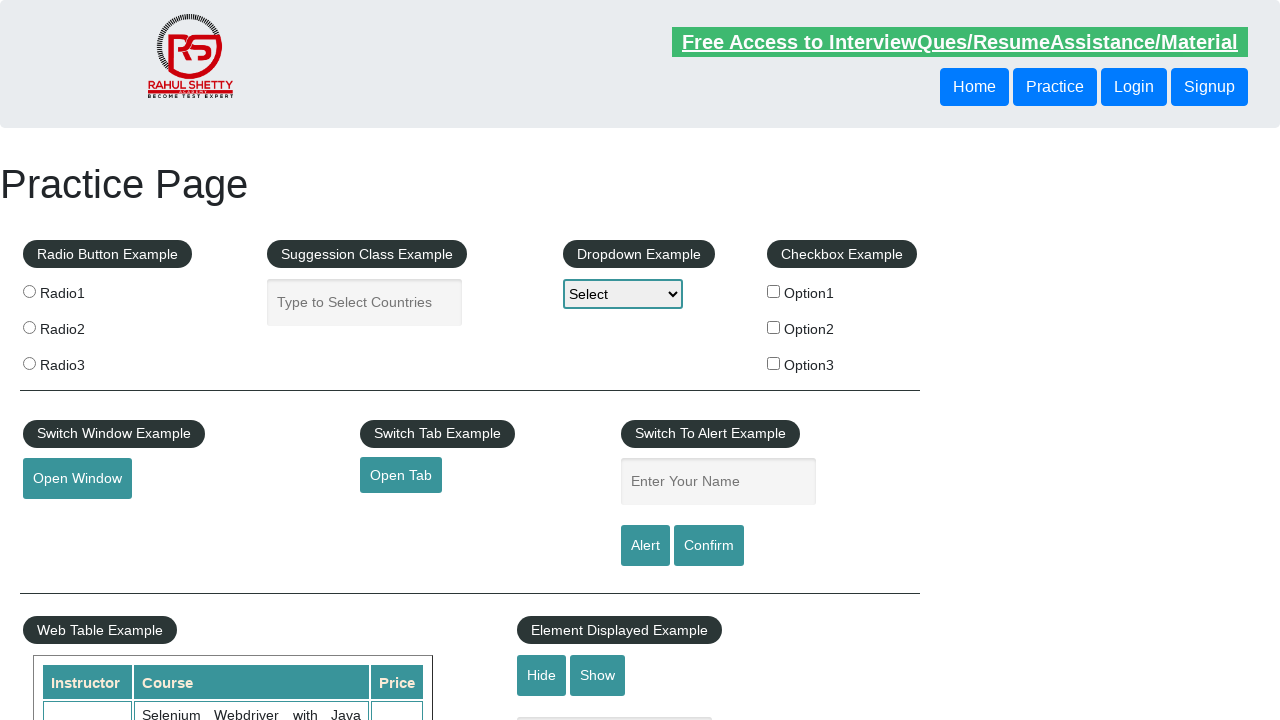

Located footer first column links
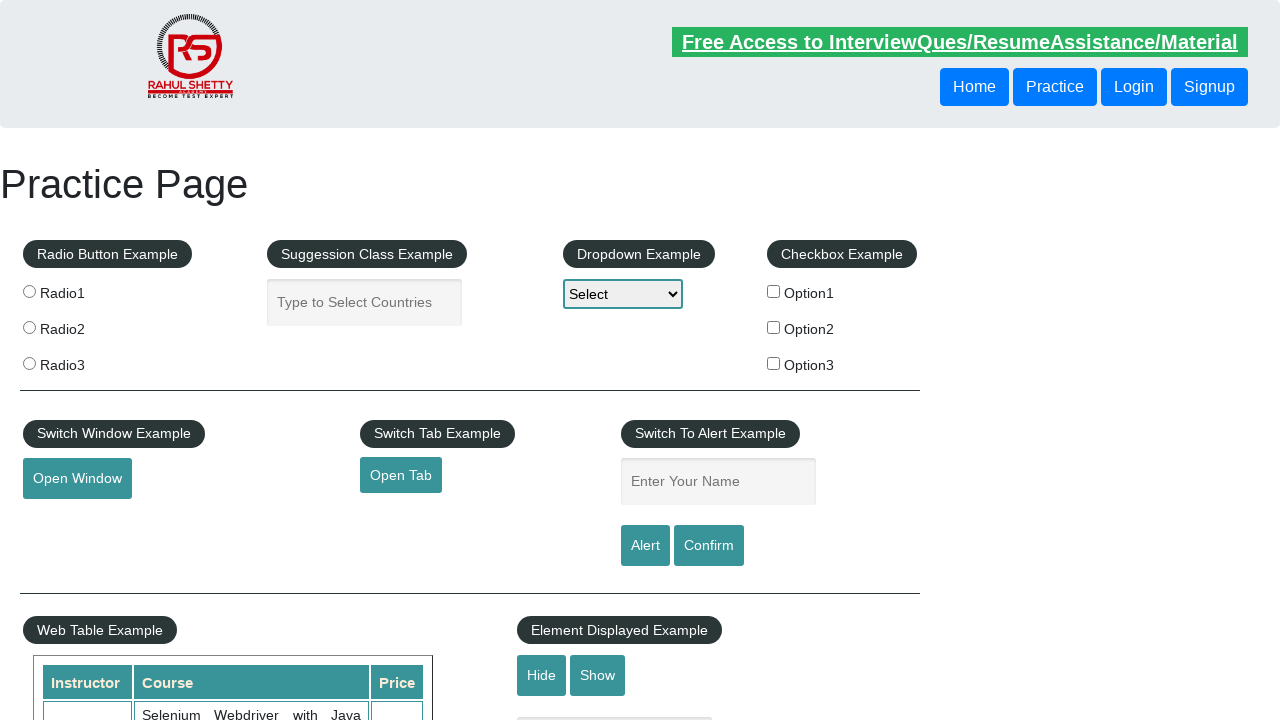

Counted 5 links in footer first column
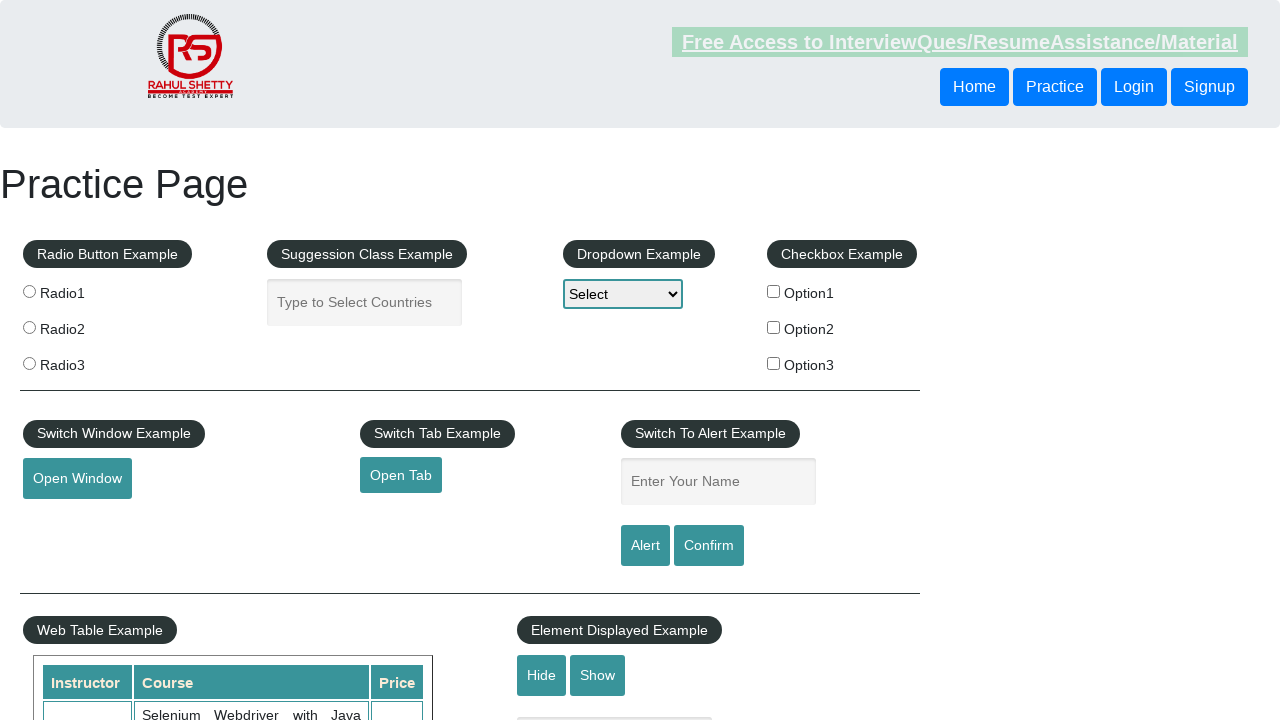

Asserted that footer first column contains exactly 5 links
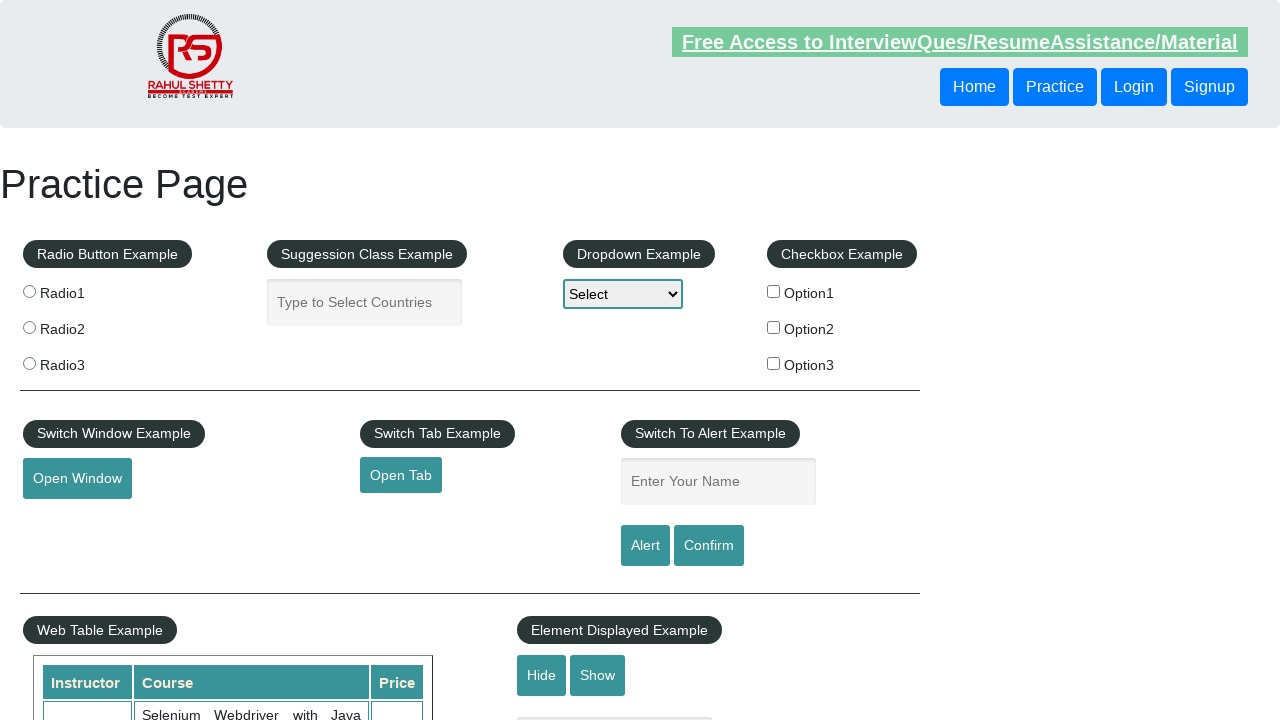

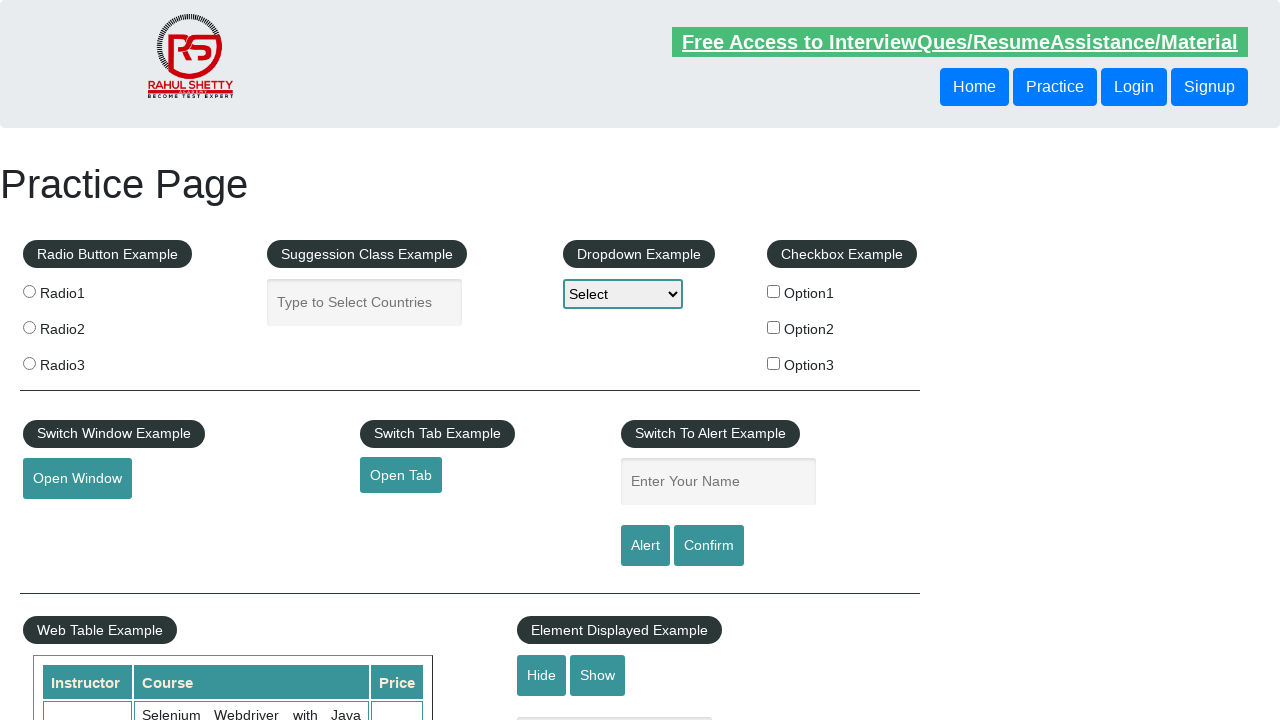